Tests the blacklist alert website by entering an IP address into the search form and checking that results are displayed in a table format.

Starting URL: https://blacklistalert.org/

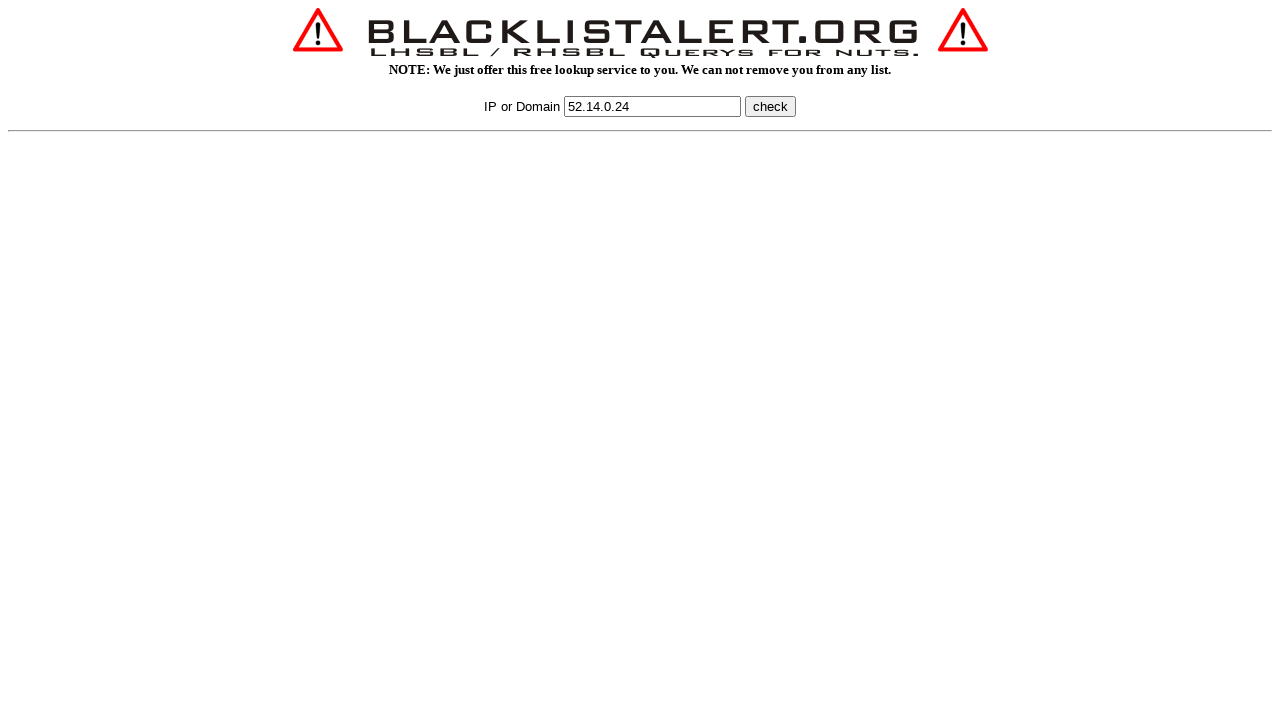

Waited for IP address search form to load
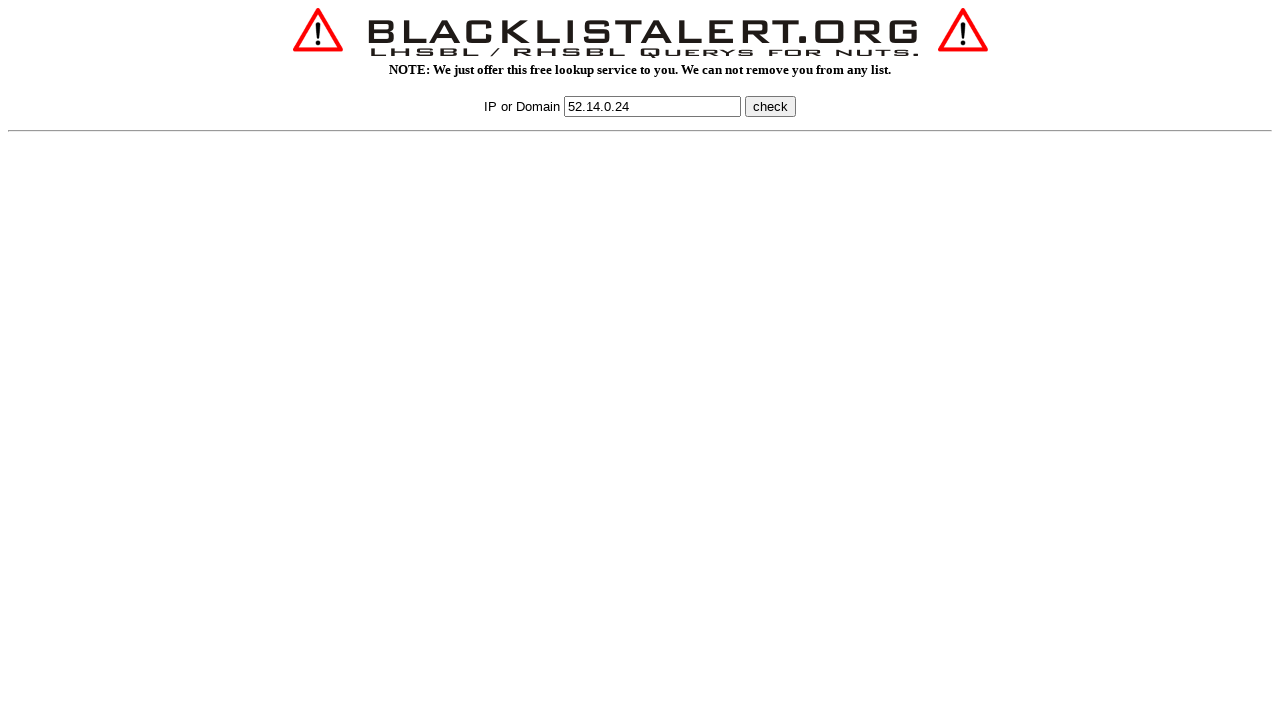

Located IP address input field
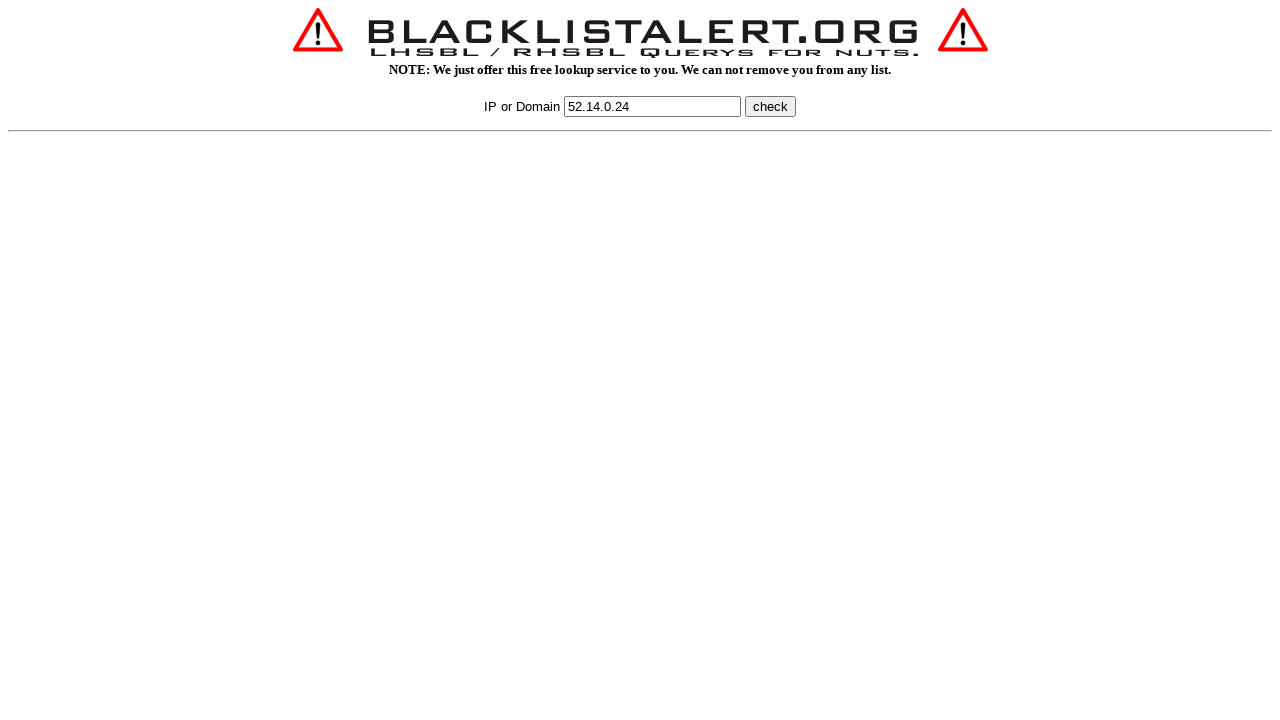

Cleared IP address input field on xpath=/html/body/center/font/form/input[1]
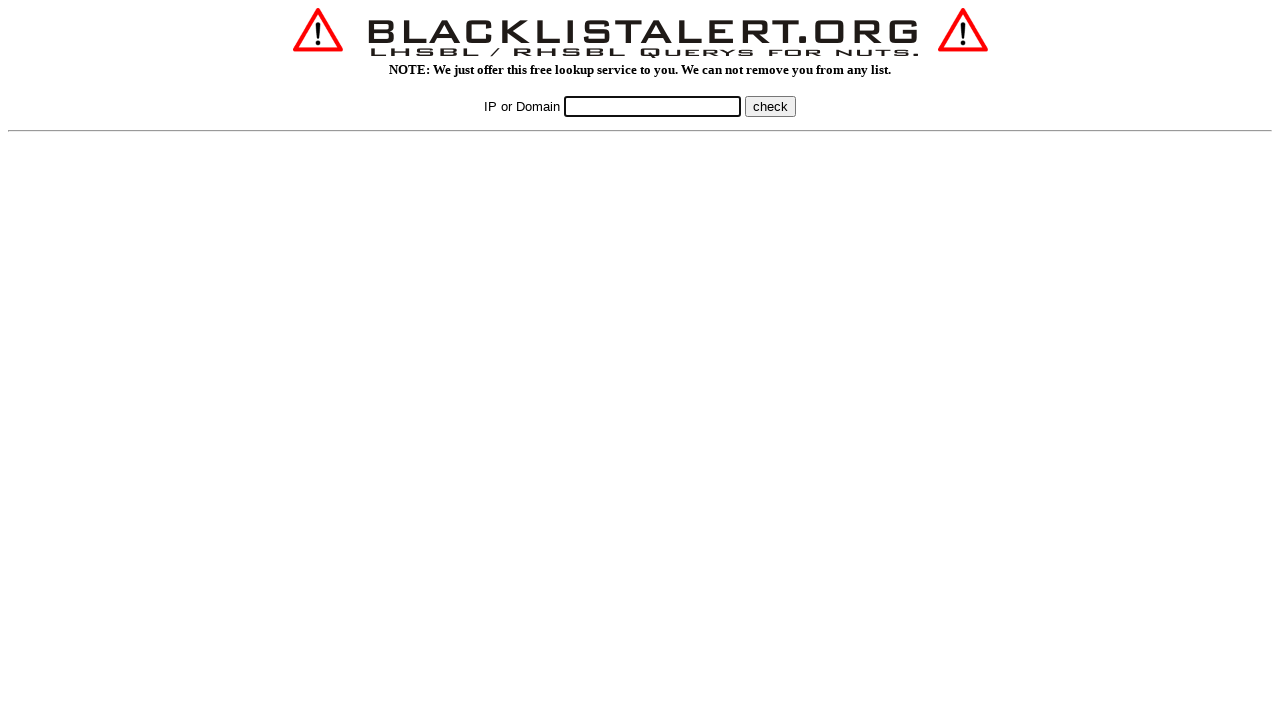

Entered IP address '8.8.8.8' into search form on xpath=/html/body/center/font/form/input[1]
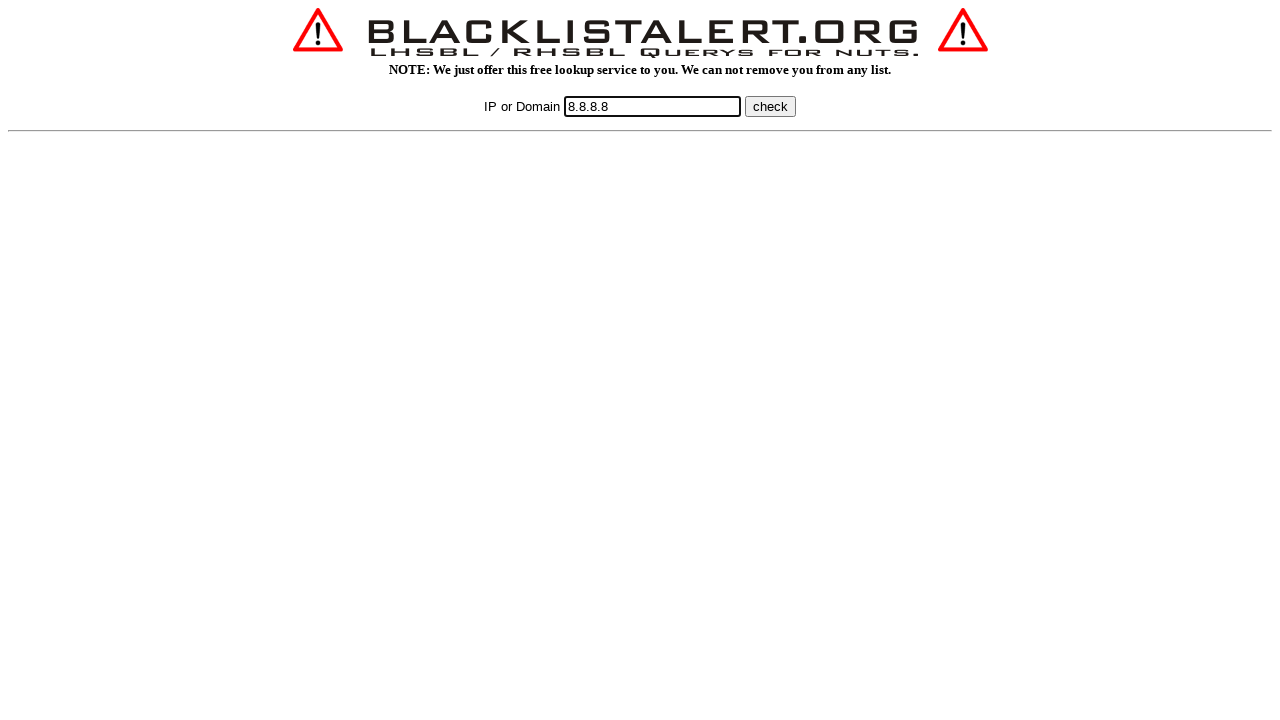

Clicked the check button to search for IP address at (770, 106) on xpath=/html/body/center/font/form/input[3]
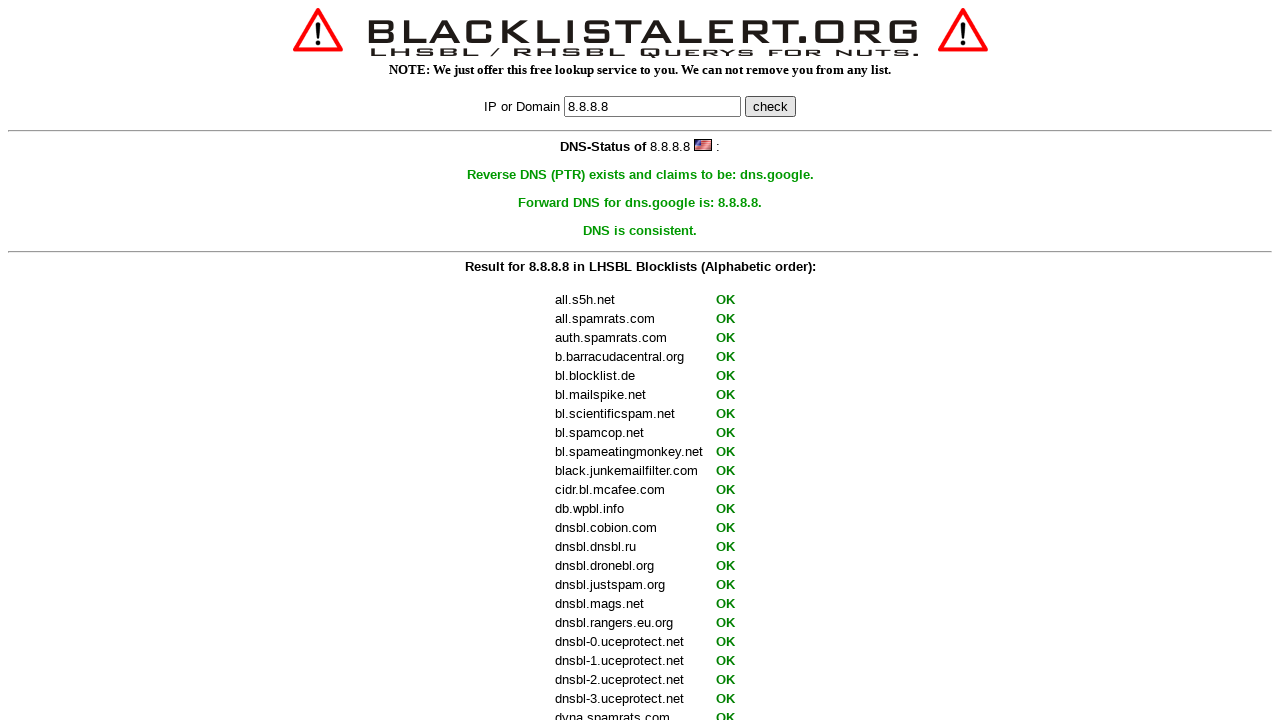

Results table loaded successfully
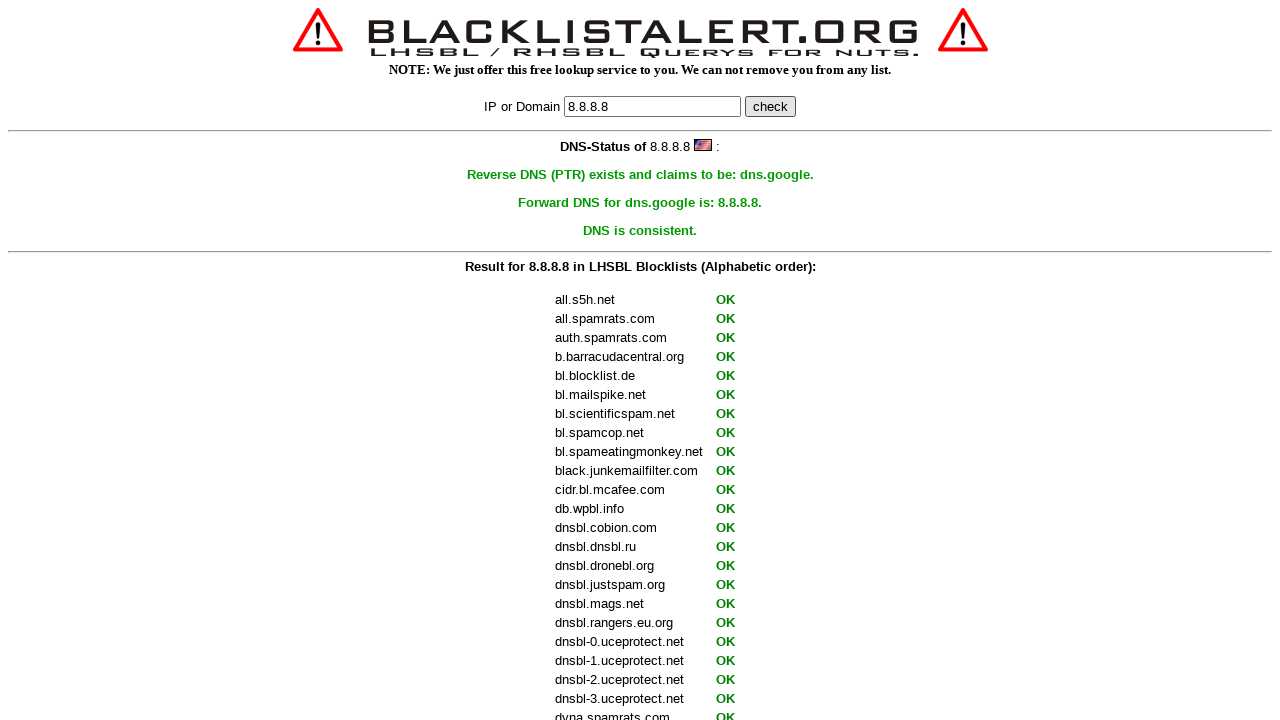

Verified table rows with results are displayed
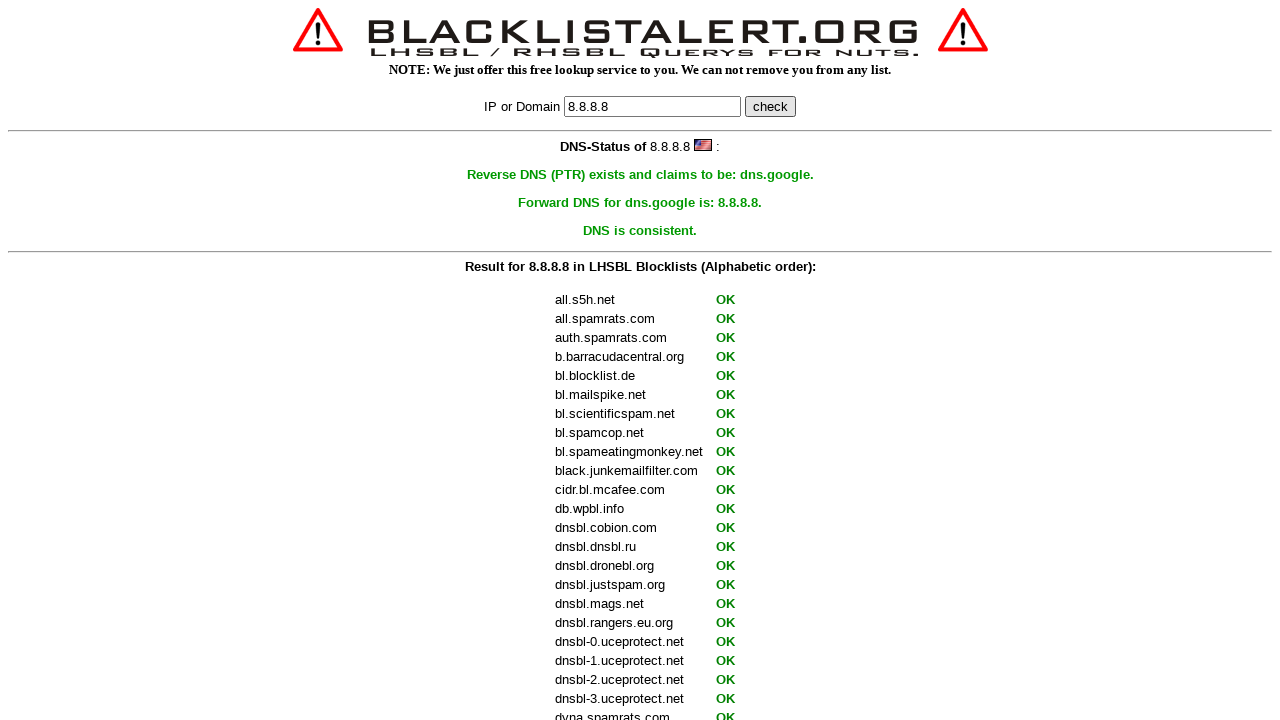

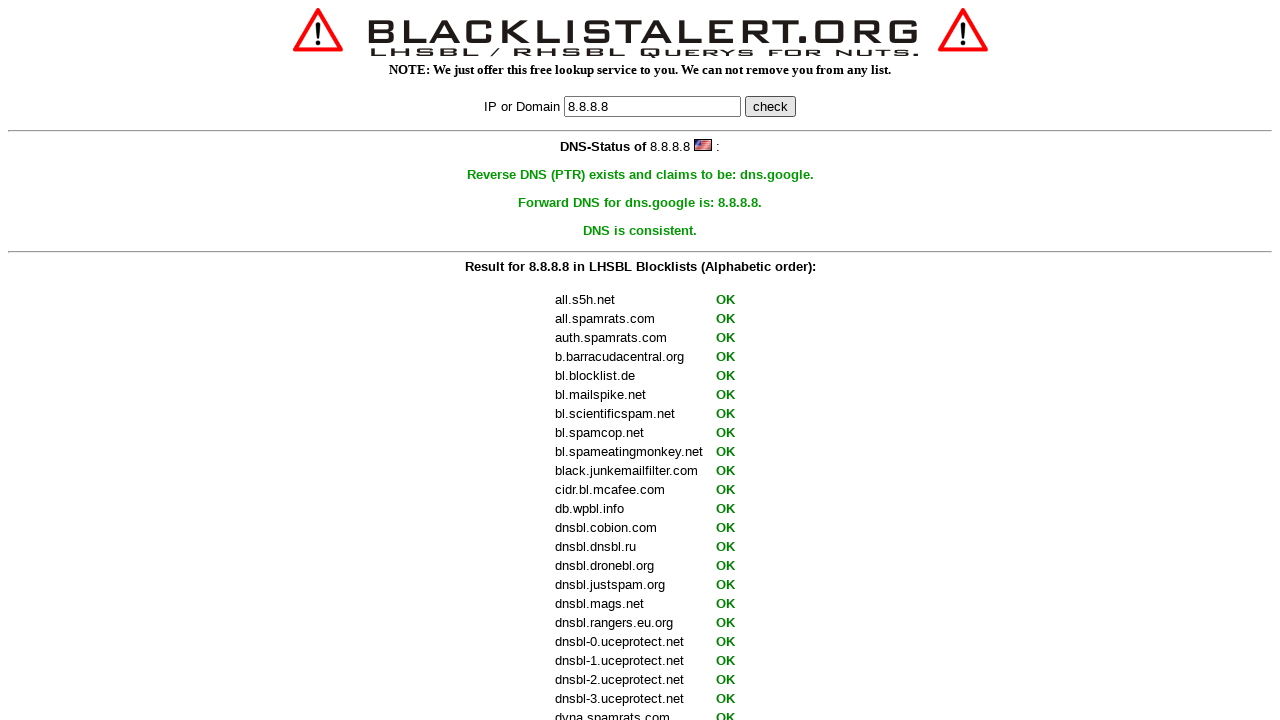